Launches the Royal Enfield homepage and verifies the page loads successfully

Starting URL: https://www.royalenfield.com/in/en/home/

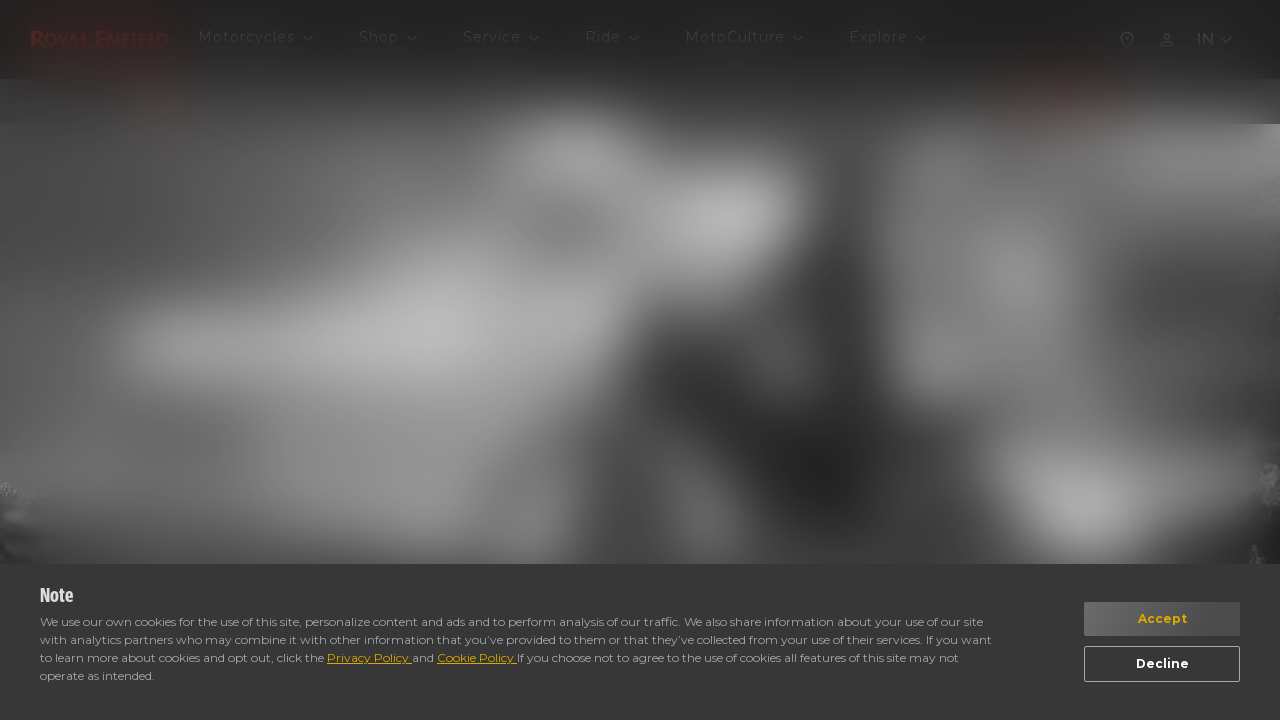

Navigated to Royal Enfield homepage
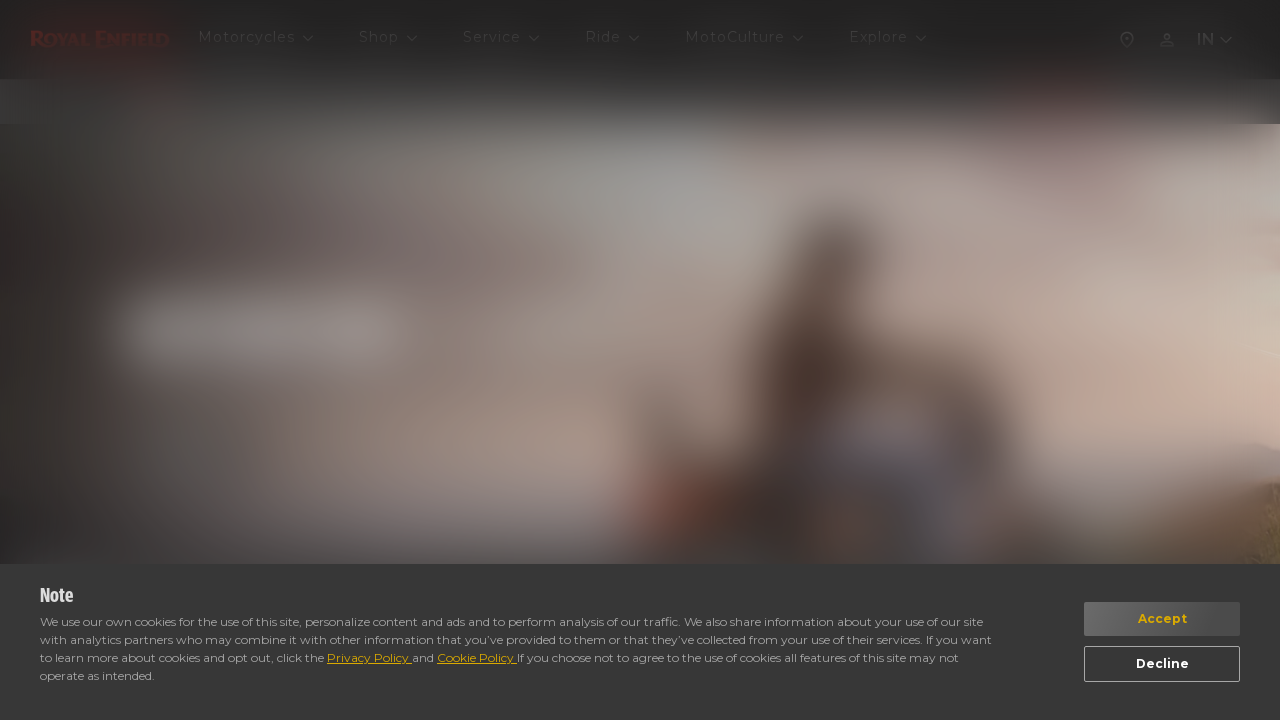

Page DOM content loaded successfully
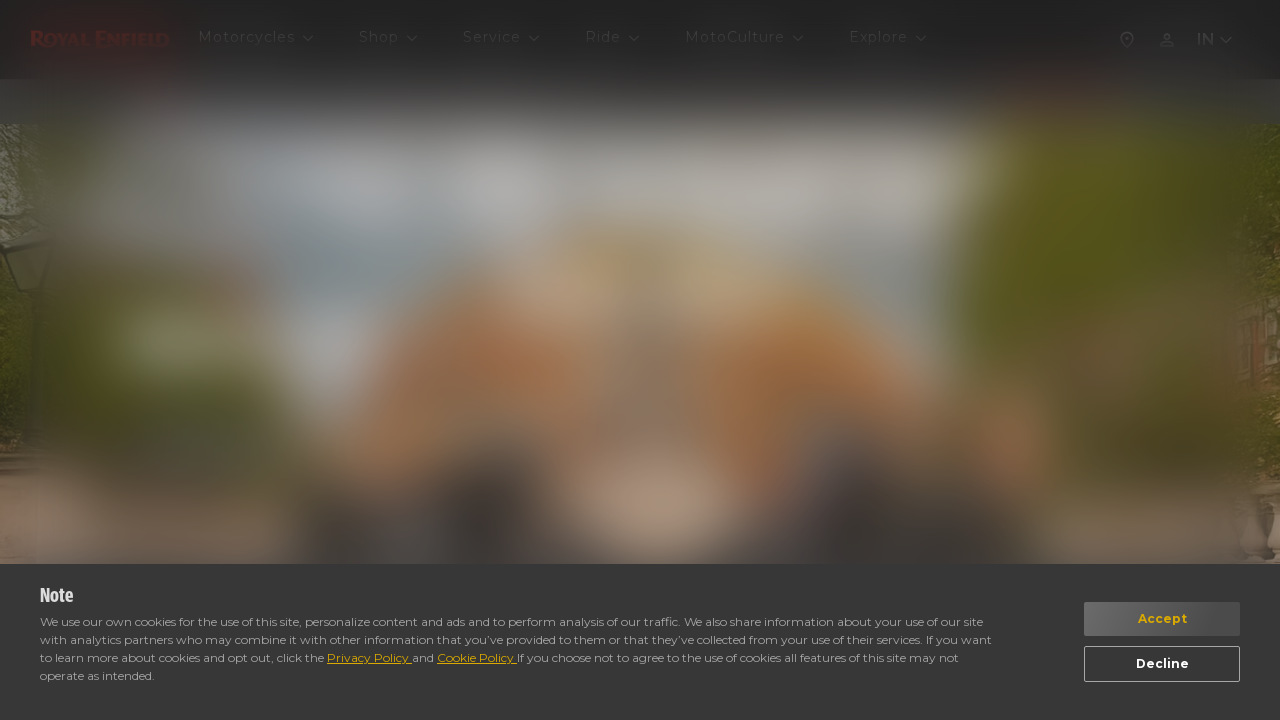

Verified that the Royal Enfield homepage URL is correct
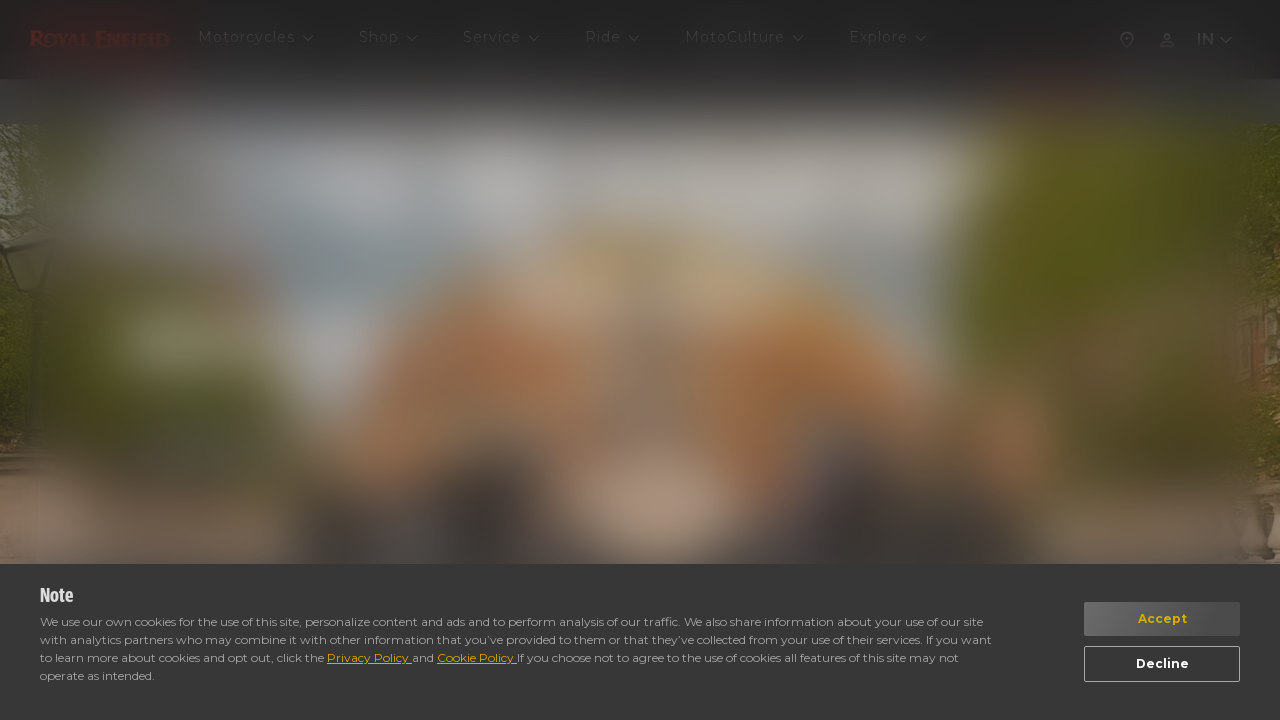

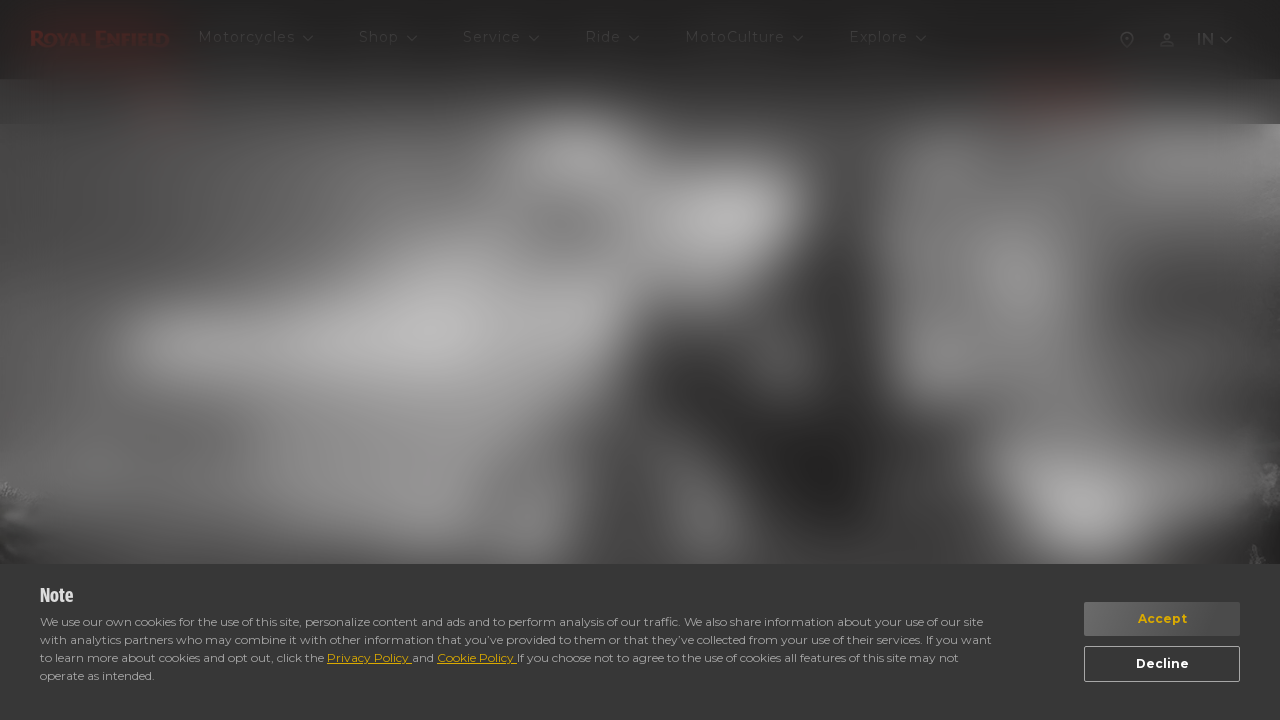